Tests page scrolling functionality by scrolling down the page 5 times and then scrolling back up 5 times

Starting URL: https://www.actimind.com/

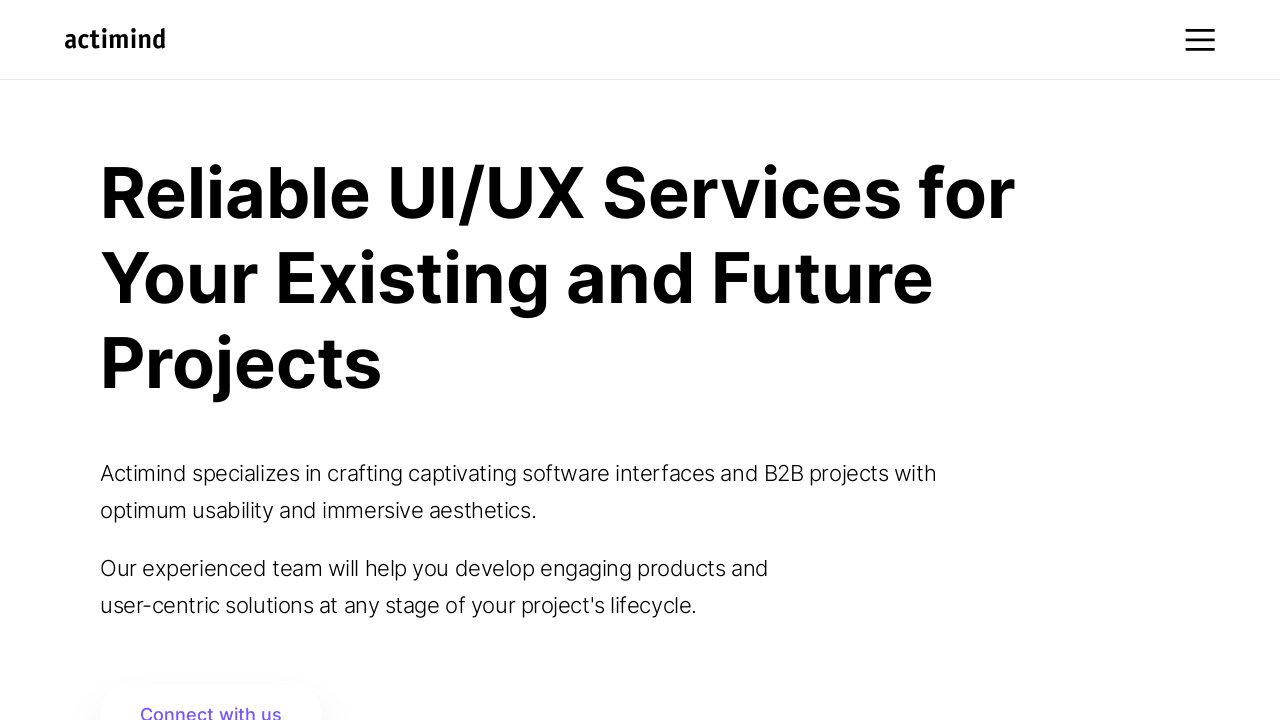

Scrolled down 500 pixels (iteration 1/5)
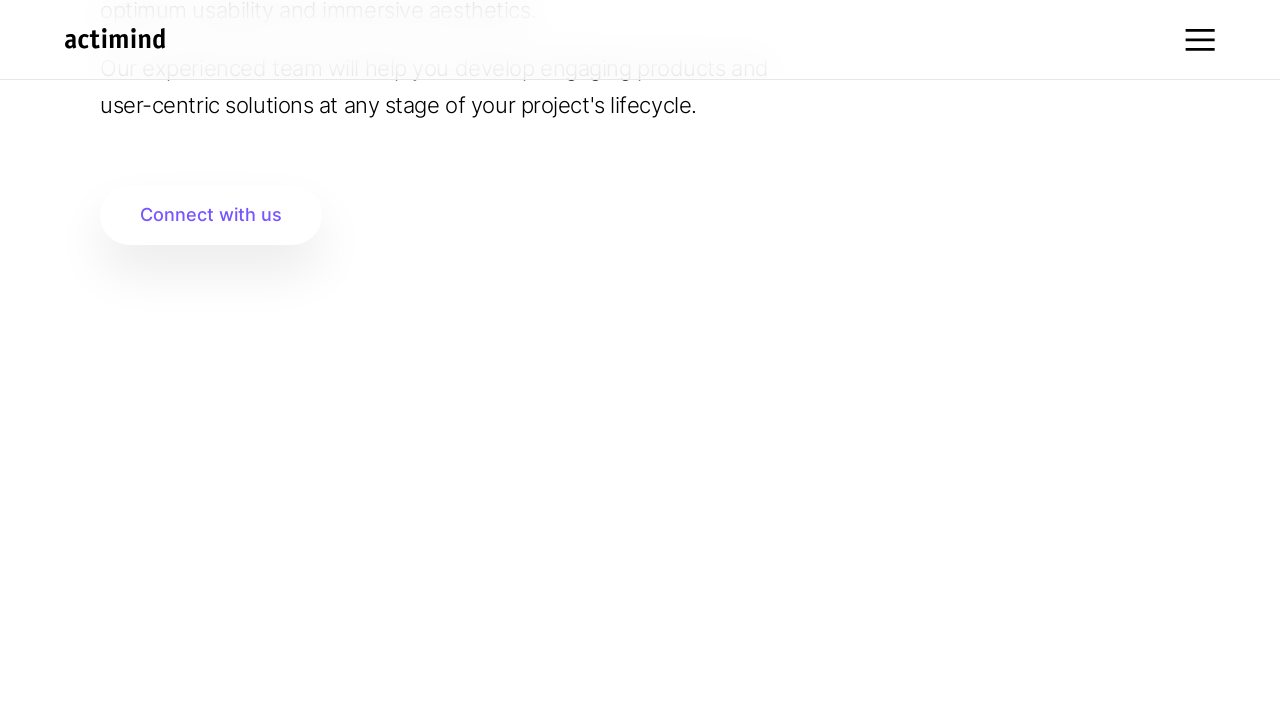

Waited 1 second after scroll down (iteration 1/5)
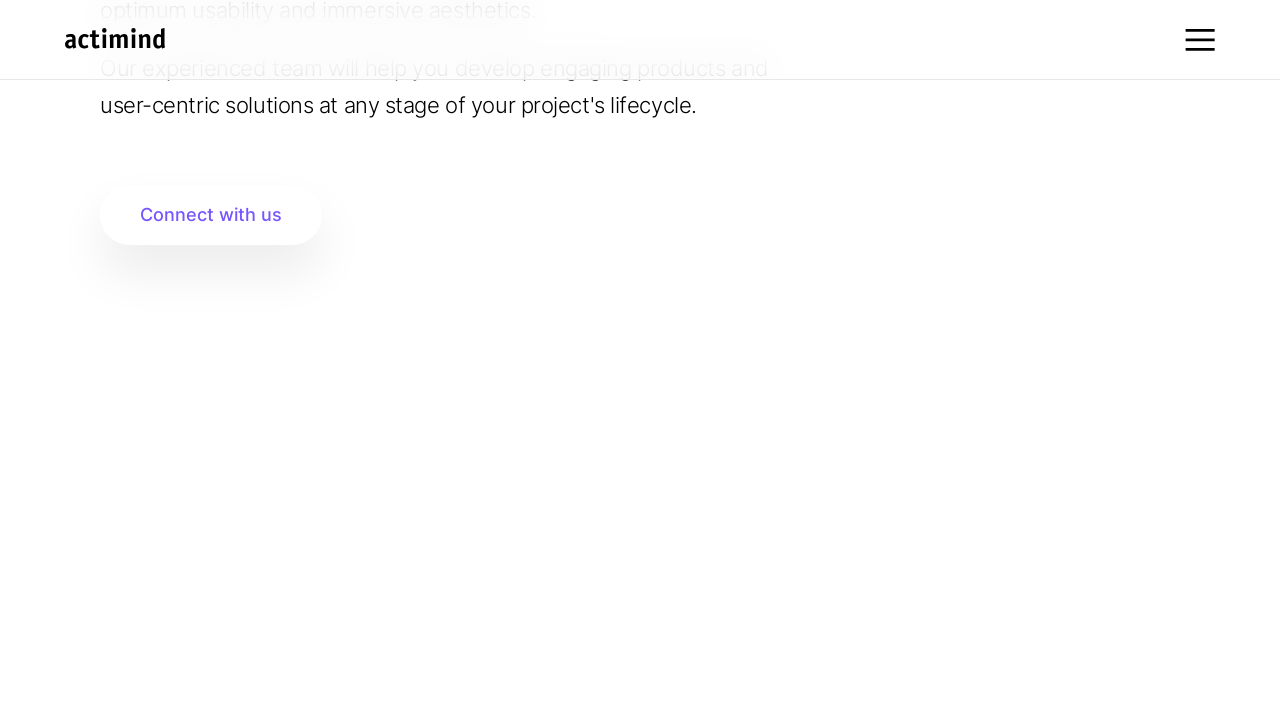

Scrolled down 500 pixels (iteration 2/5)
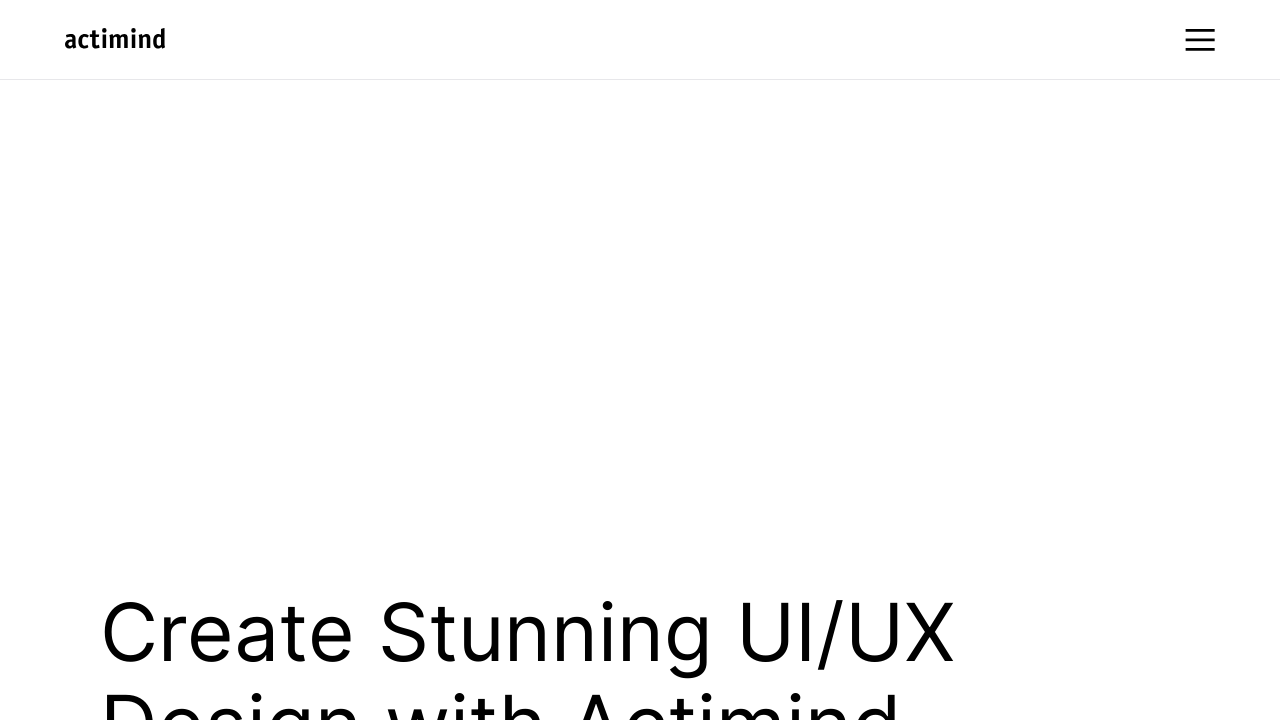

Waited 1 second after scroll down (iteration 2/5)
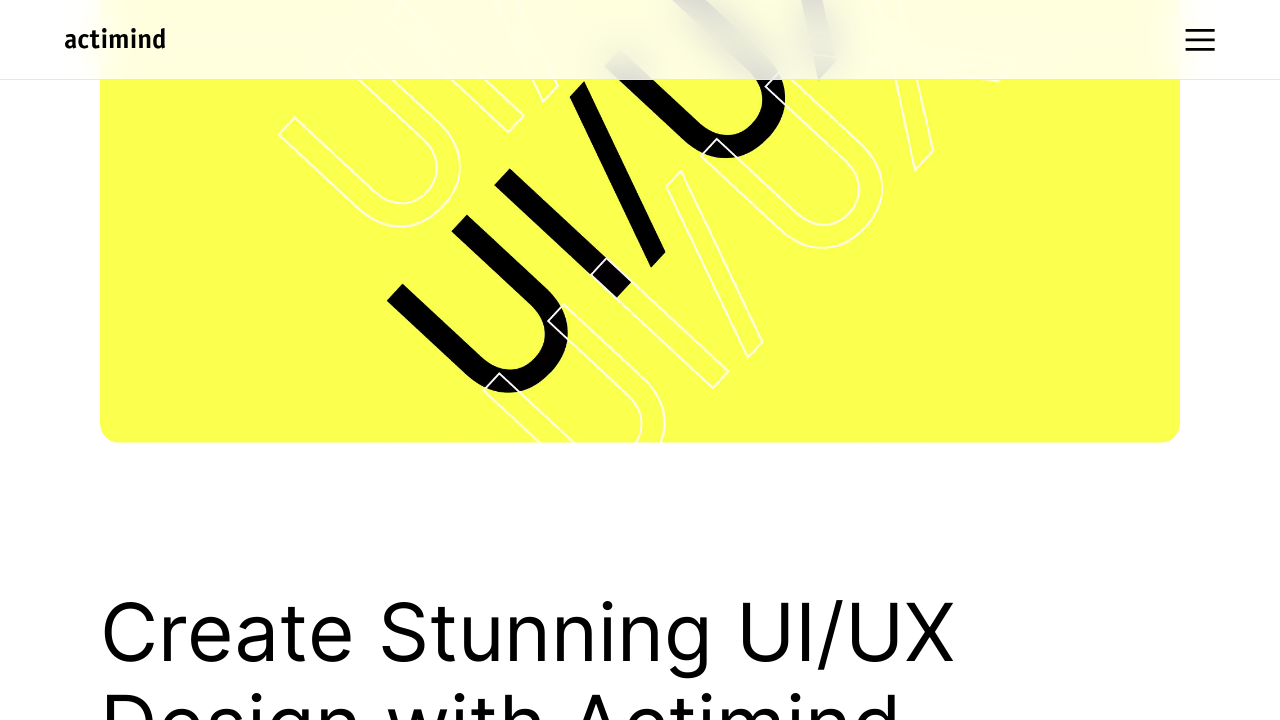

Scrolled down 500 pixels (iteration 3/5)
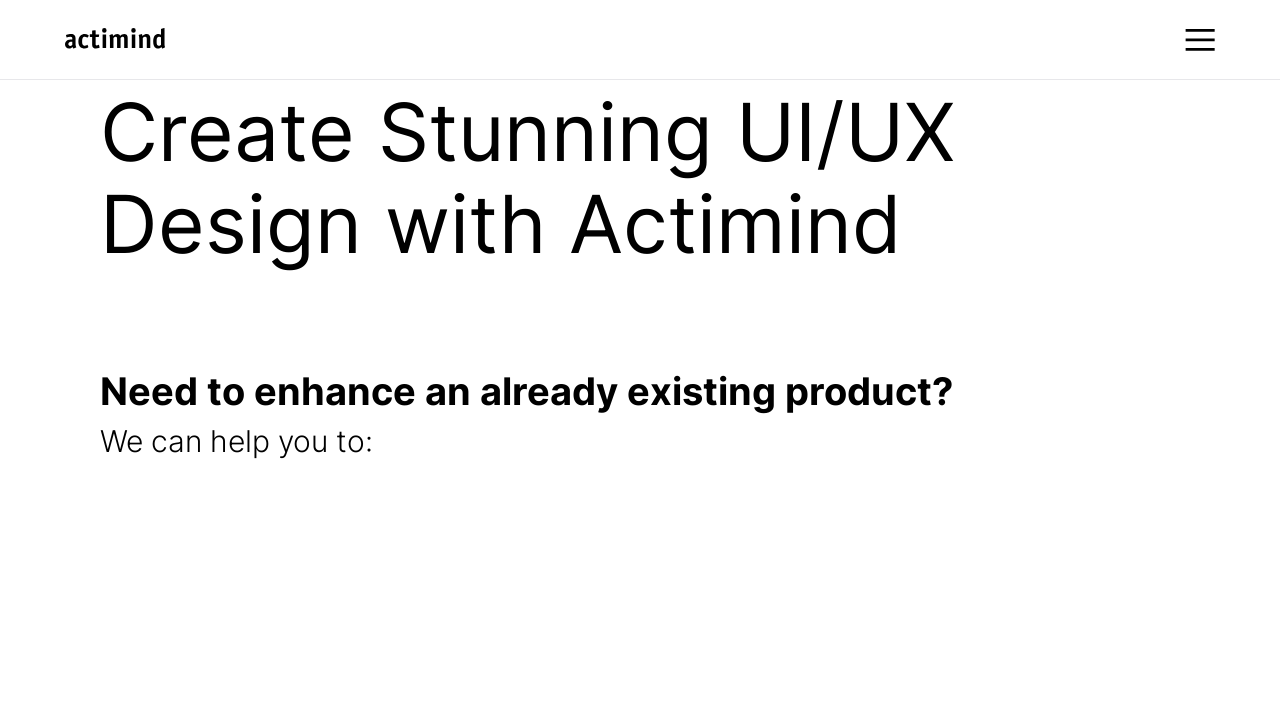

Waited 1 second after scroll down (iteration 3/5)
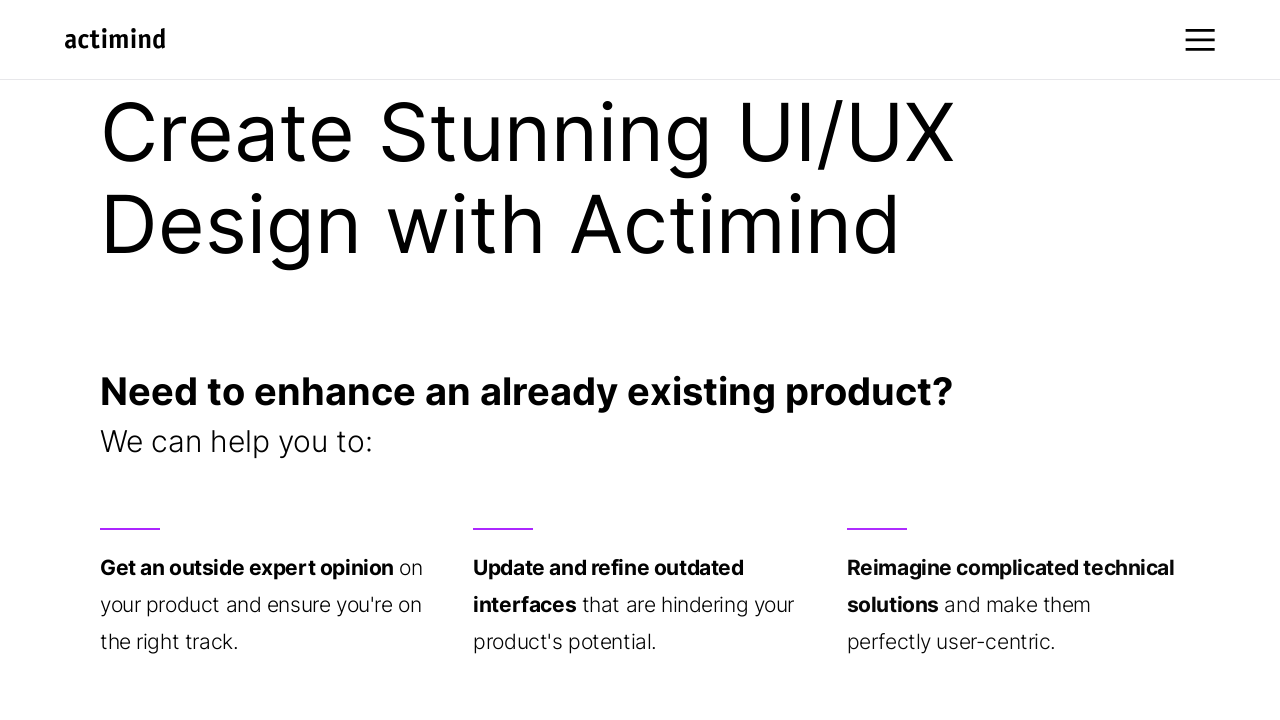

Scrolled down 500 pixels (iteration 4/5)
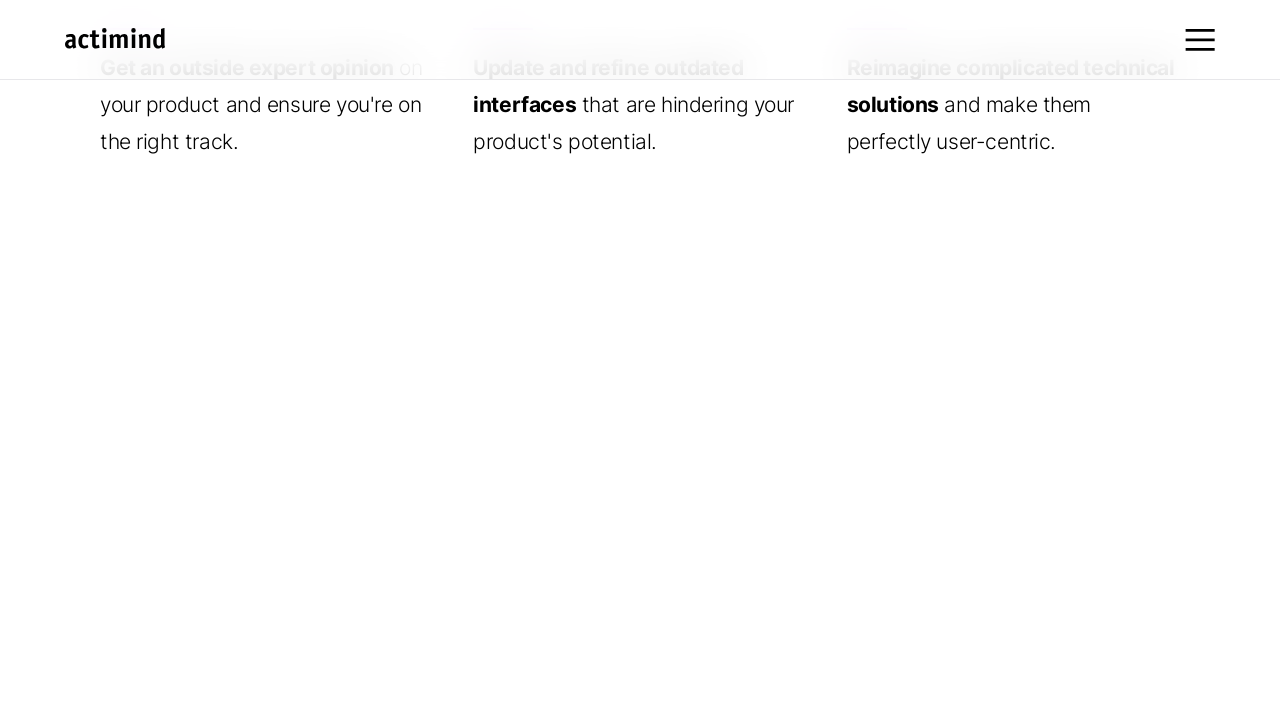

Waited 1 second after scroll down (iteration 4/5)
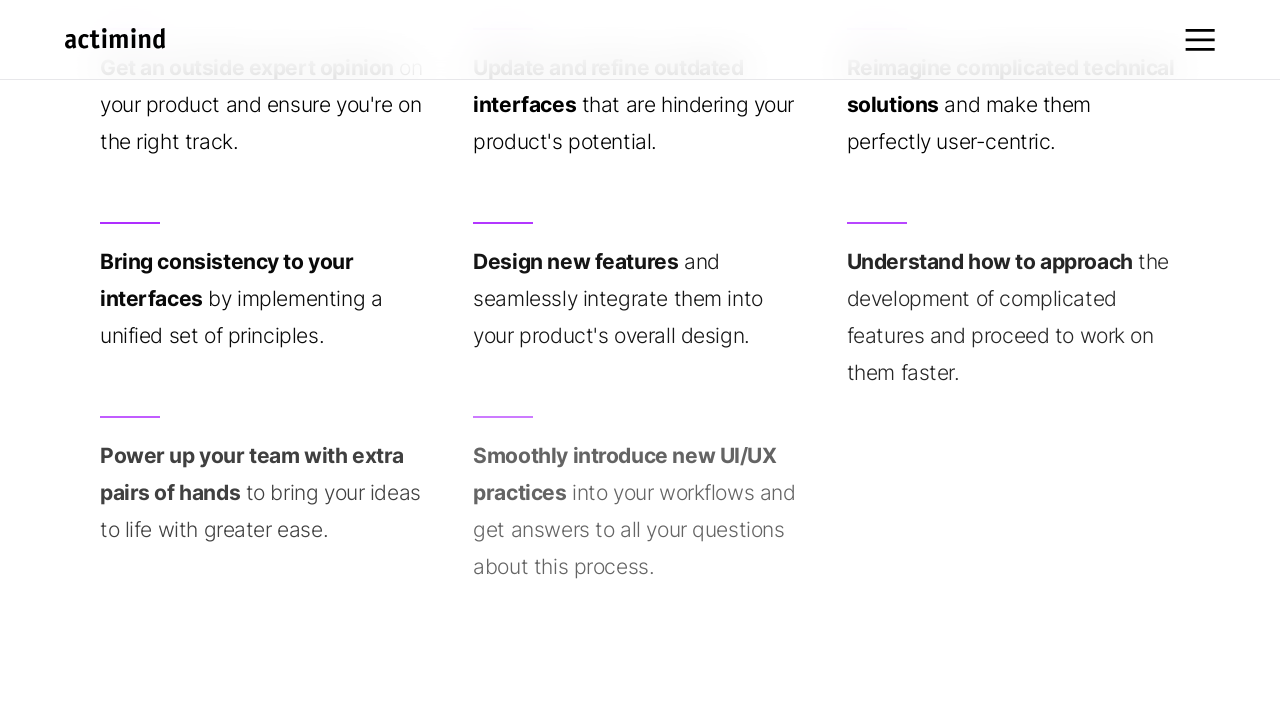

Scrolled down 500 pixels (iteration 5/5)
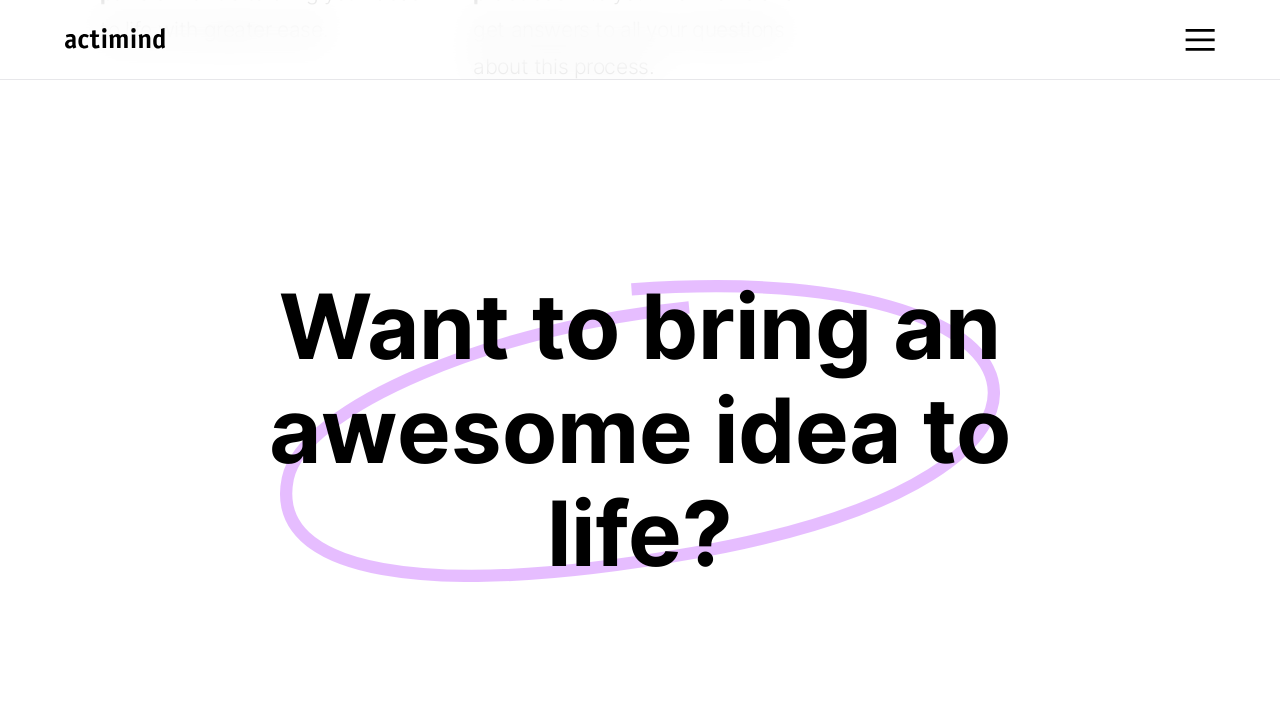

Waited 1 second after scroll down (iteration 5/5)
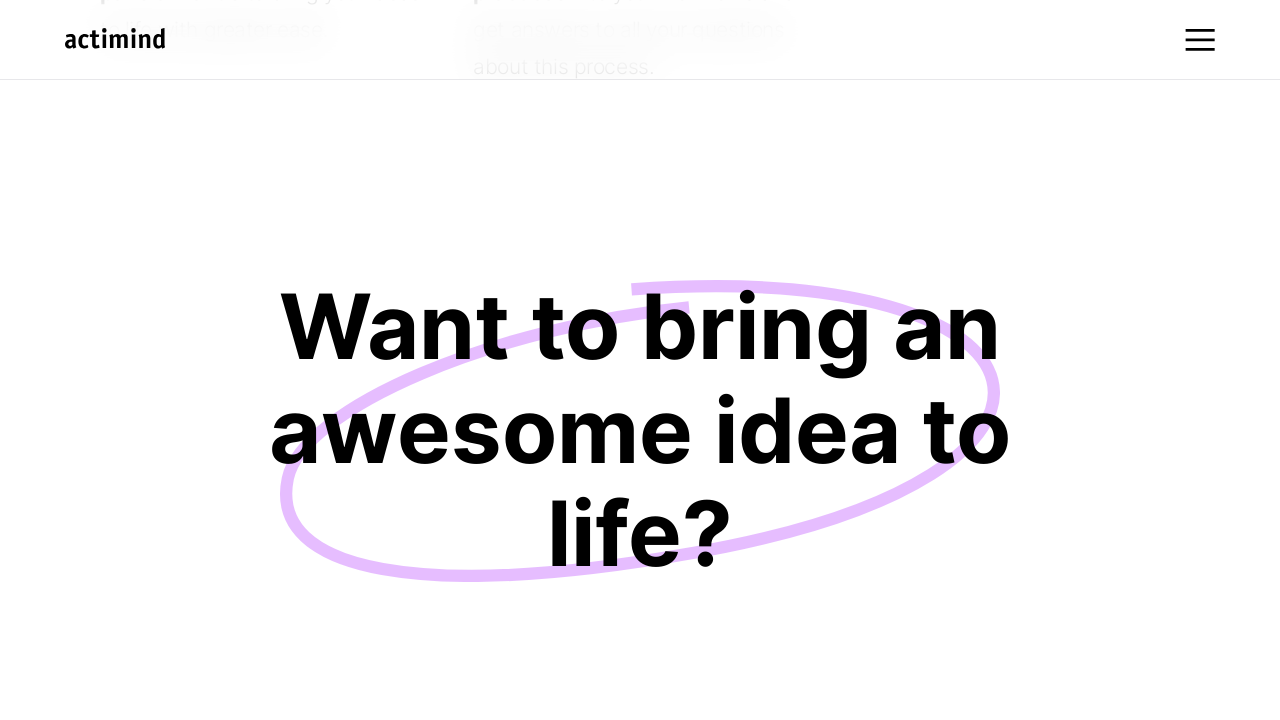

Scrolled up 500 pixels (iteration 1/5)
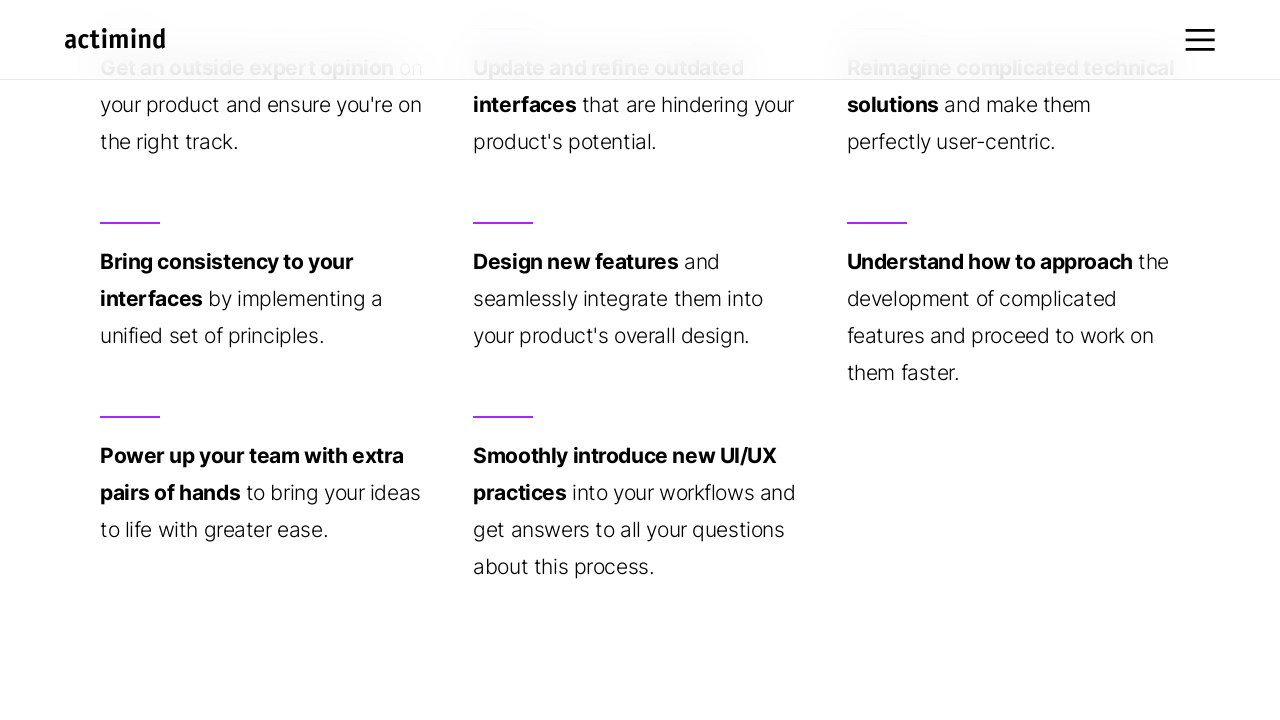

Waited 1 second after scroll up (iteration 1/5)
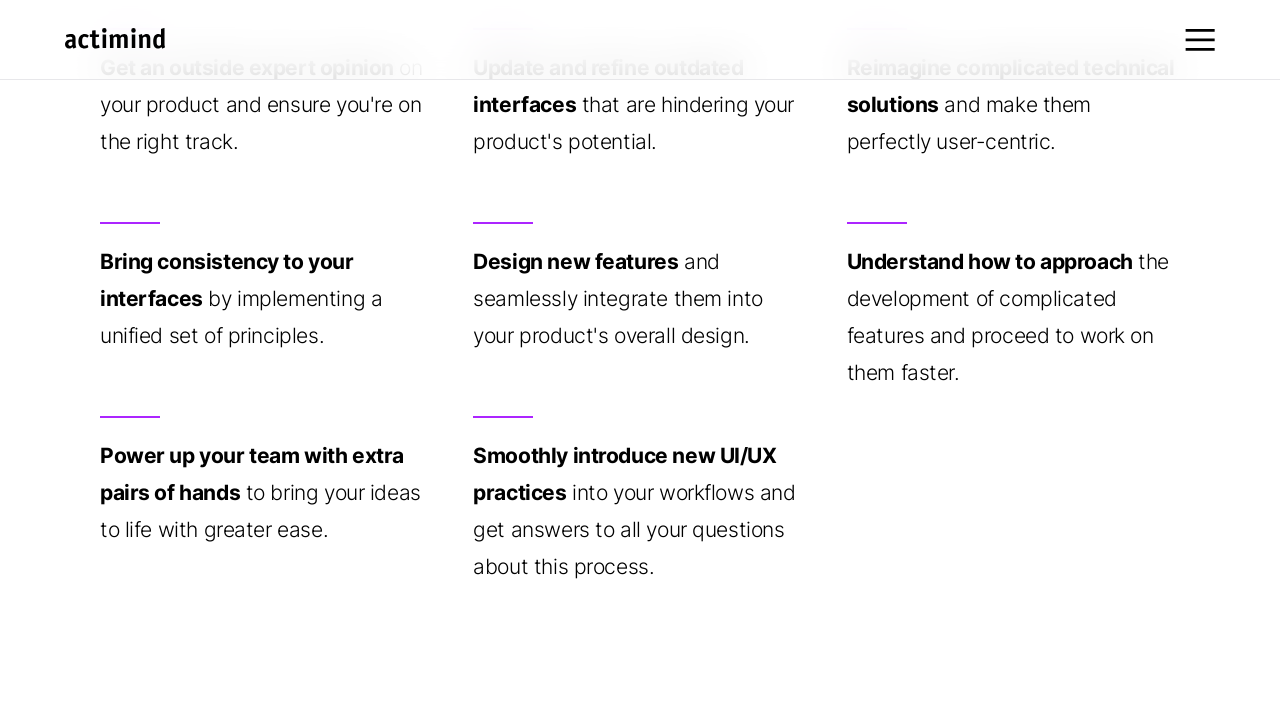

Scrolled up 500 pixels (iteration 2/5)
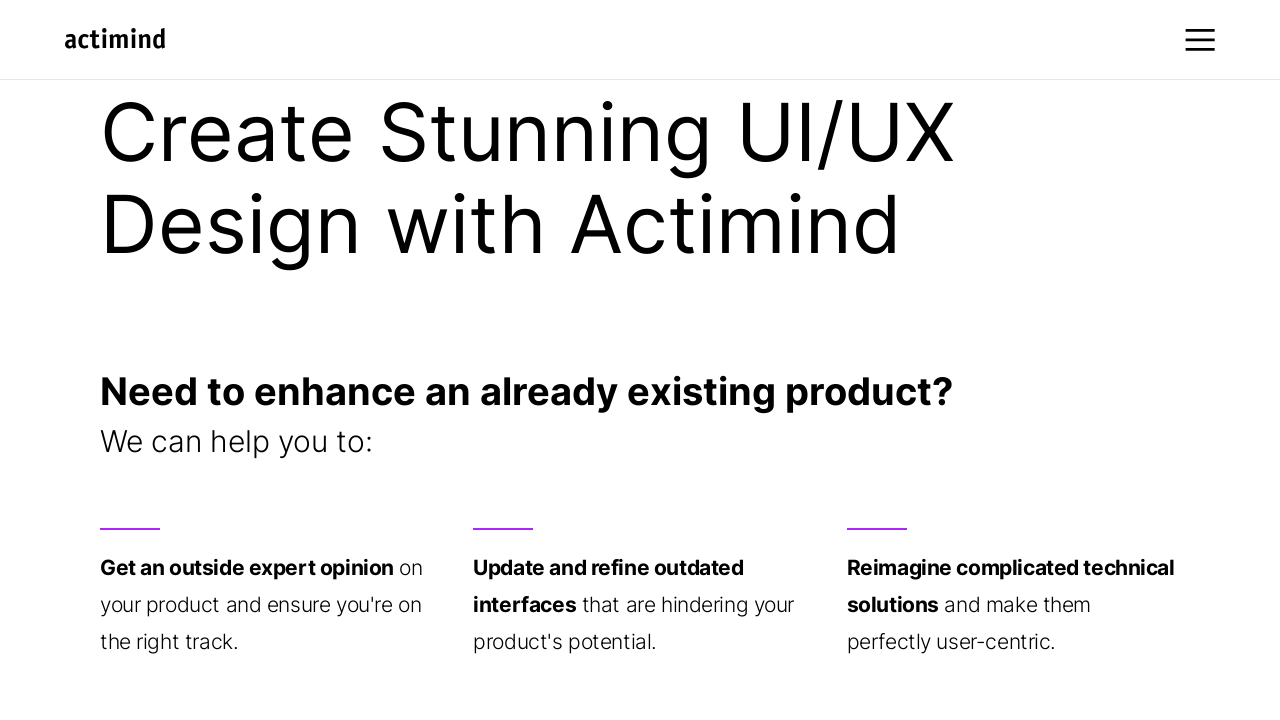

Waited 1 second after scroll up (iteration 2/5)
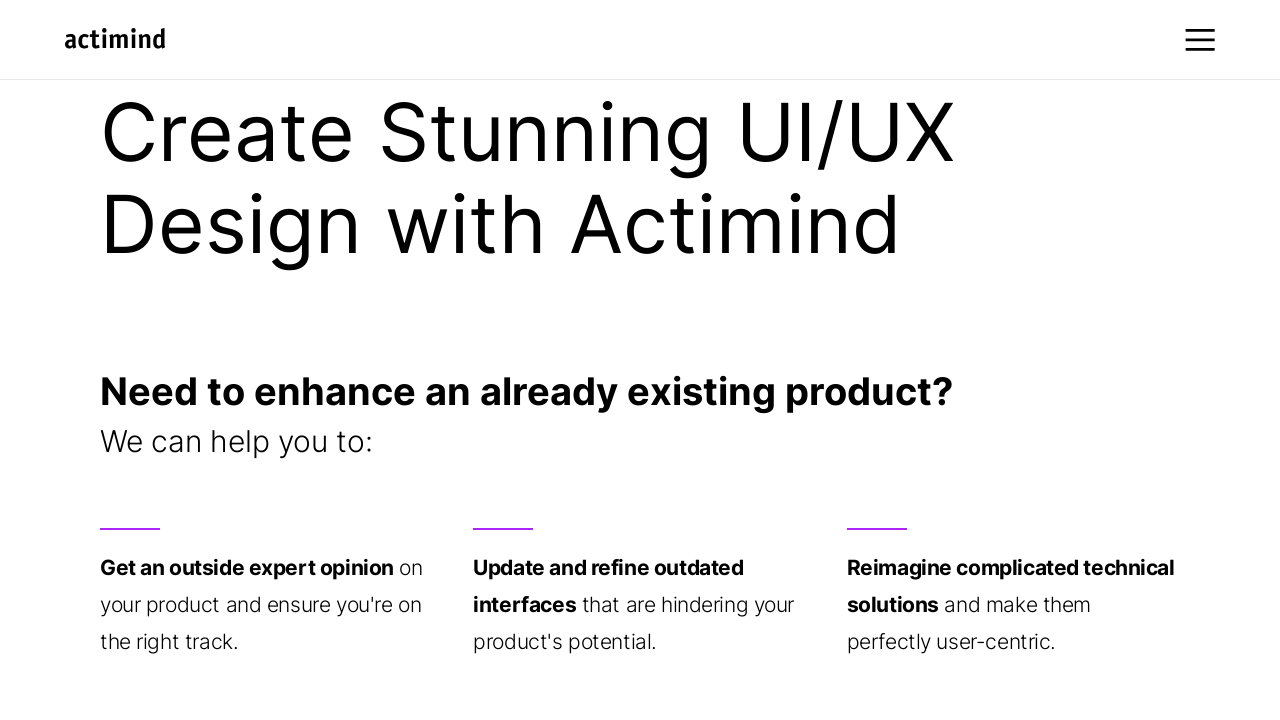

Scrolled up 500 pixels (iteration 3/5)
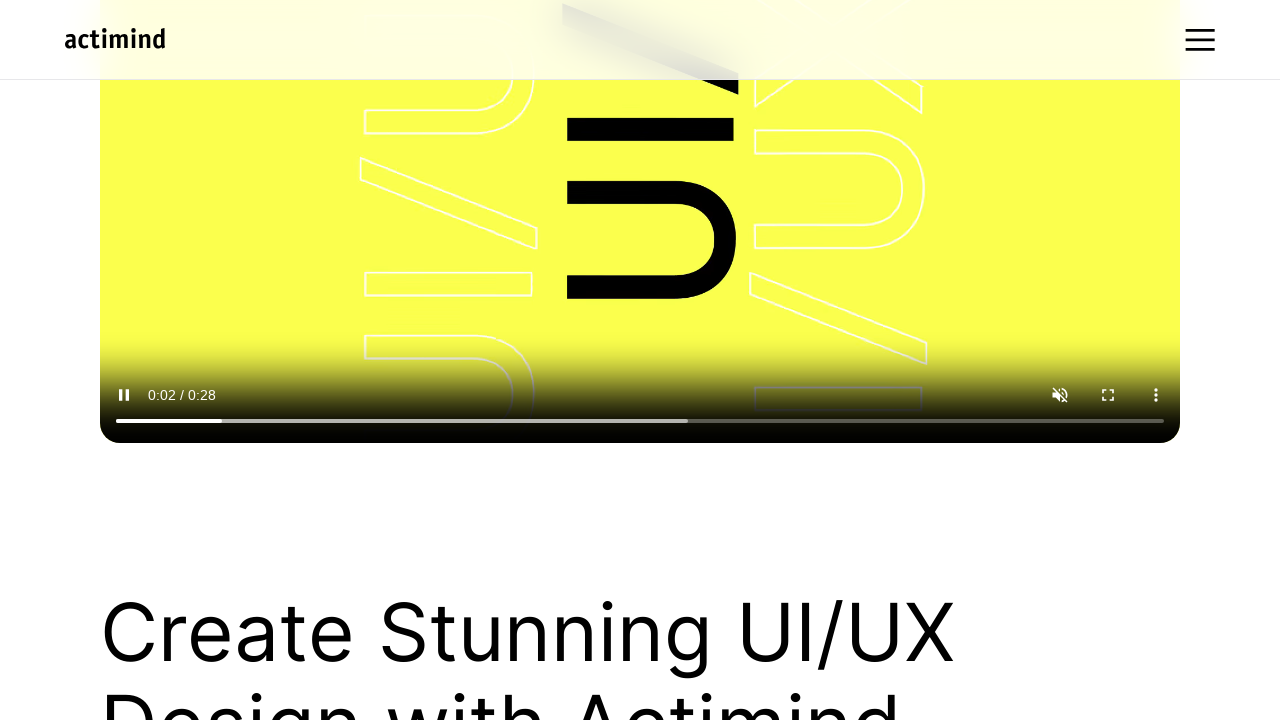

Waited 1 second after scroll up (iteration 3/5)
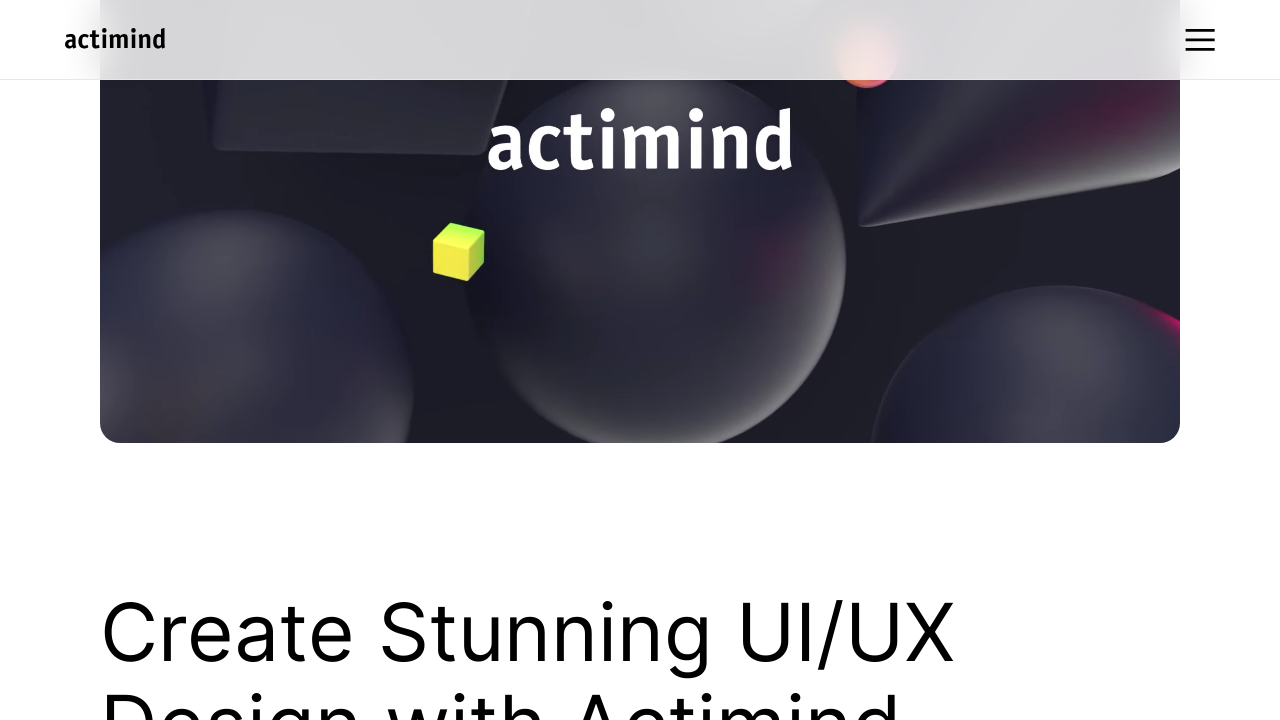

Scrolled up 500 pixels (iteration 4/5)
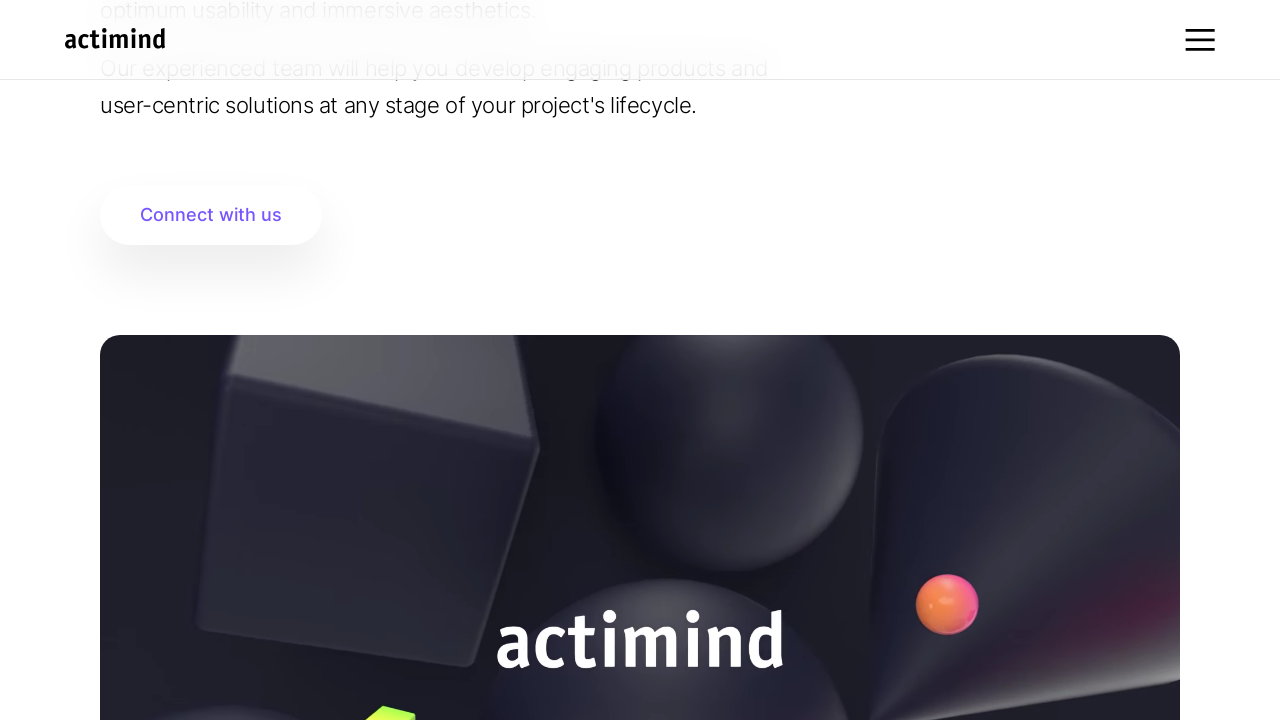

Waited 1 second after scroll up (iteration 4/5)
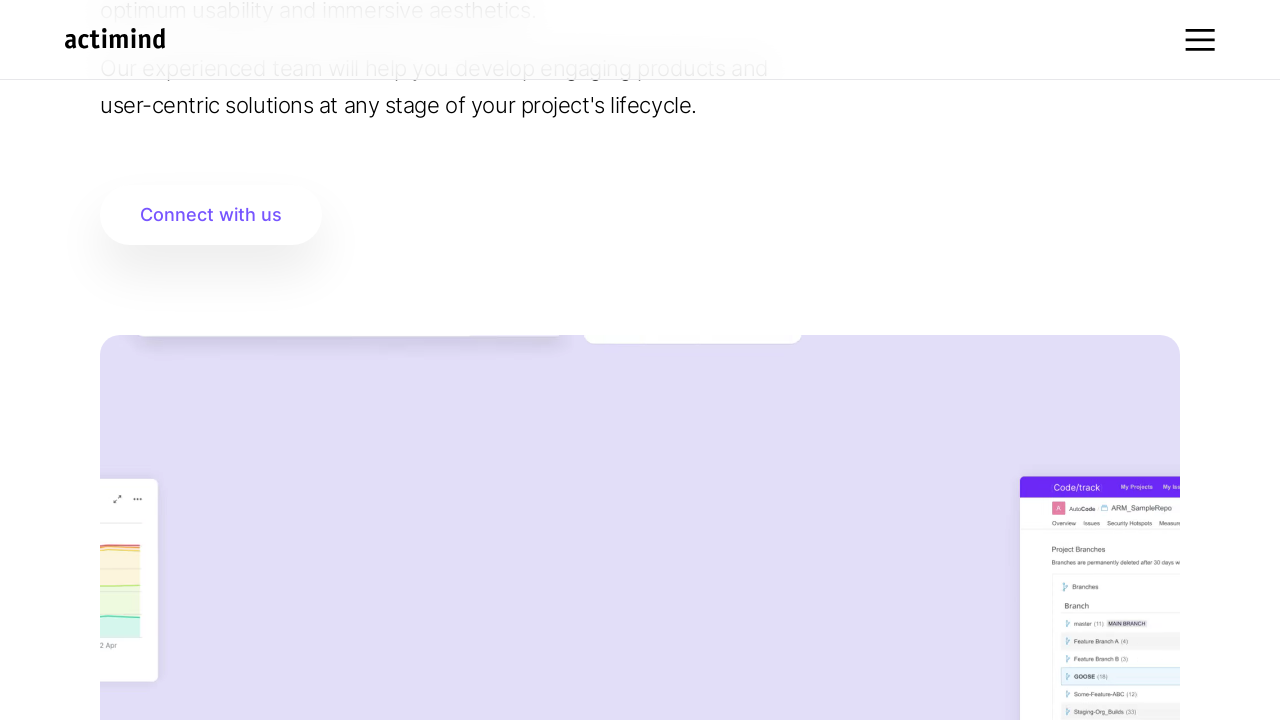

Scrolled up 500 pixels (iteration 5/5)
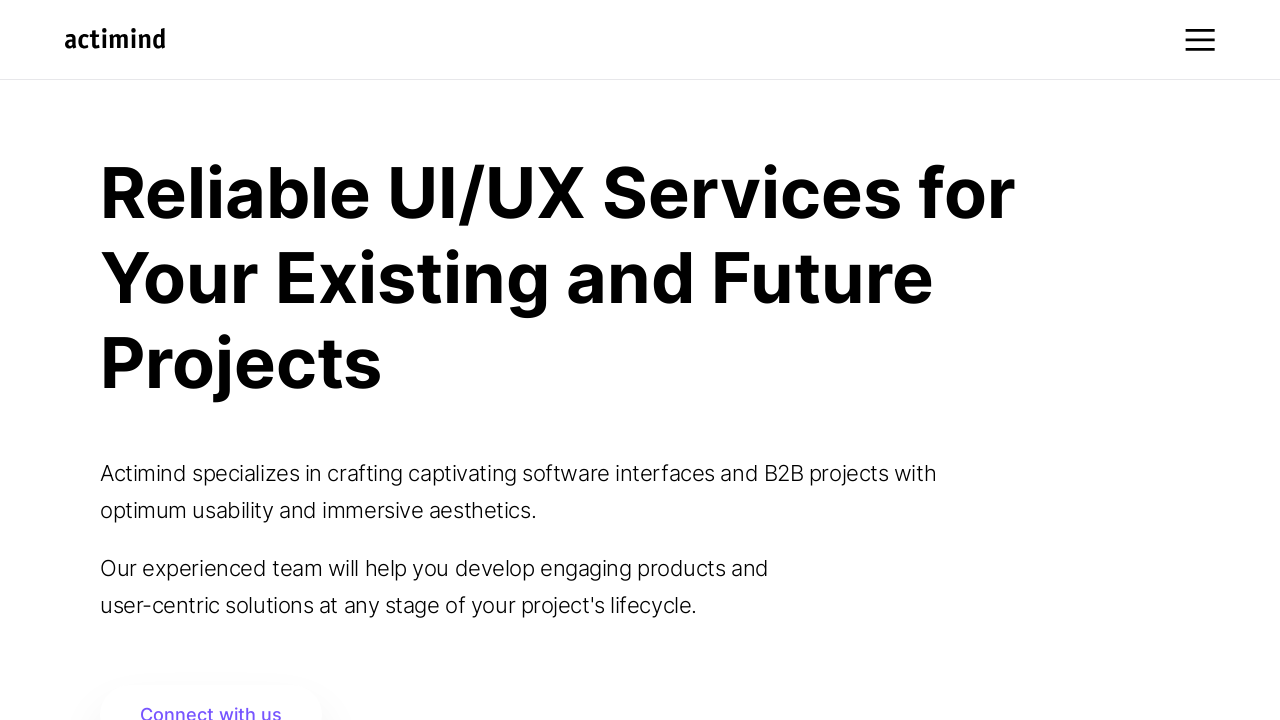

Waited 1 second after scroll up (iteration 5/5)
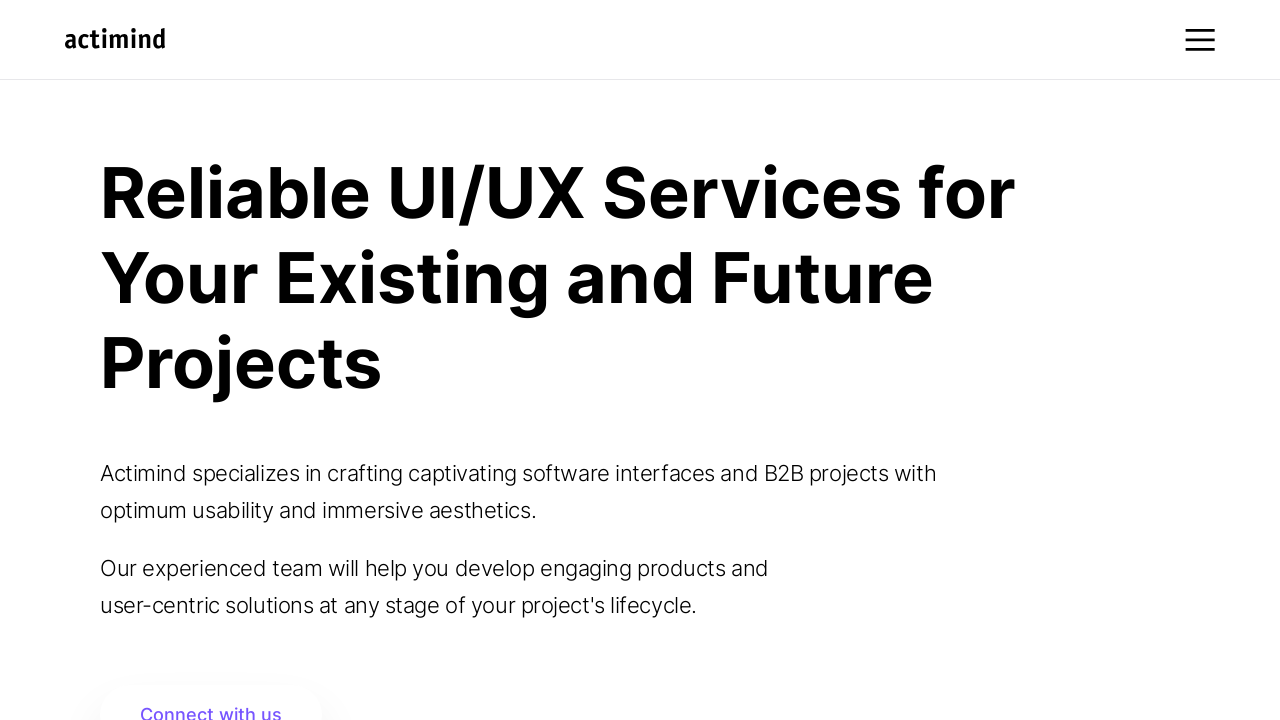

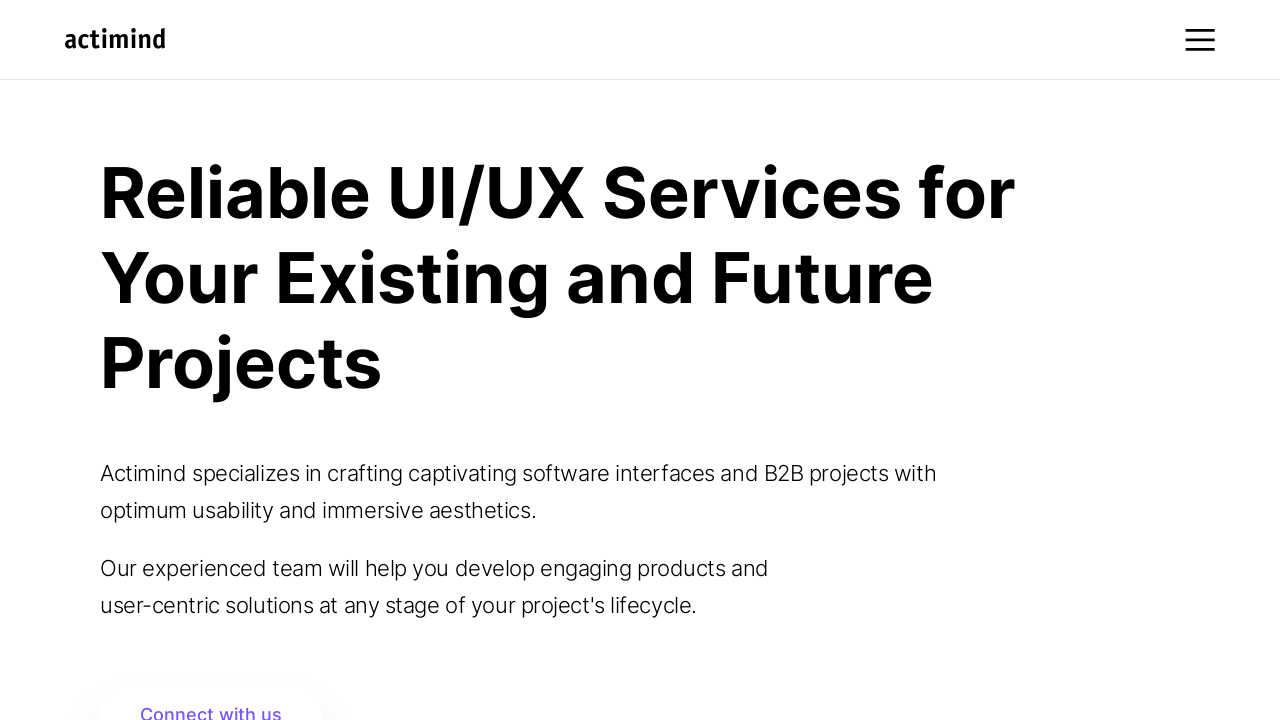